Tests a simple form by filling in first name, last name, city, and country fields using different locator strategies, then submits the form by clicking the submit button.

Starting URL: http://suninjuly.github.io/simple_form_find_task.html

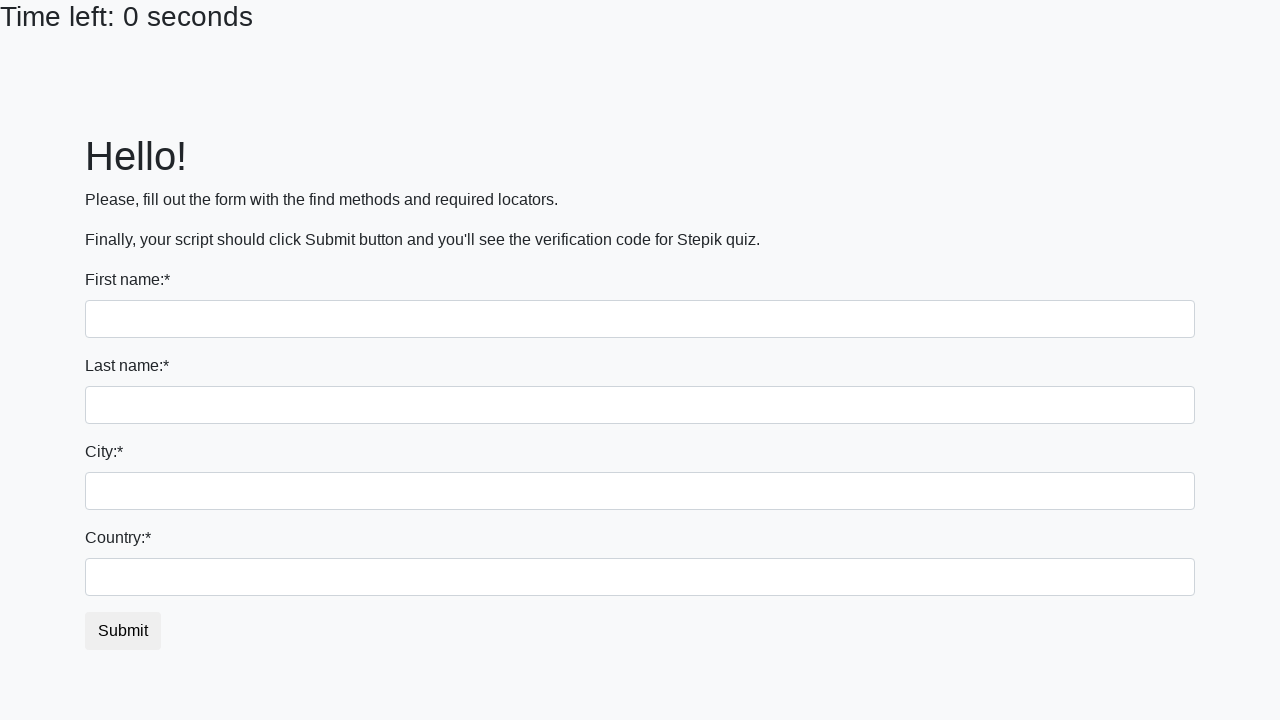

Filled first name field with 'Ivan' on input >> nth=0
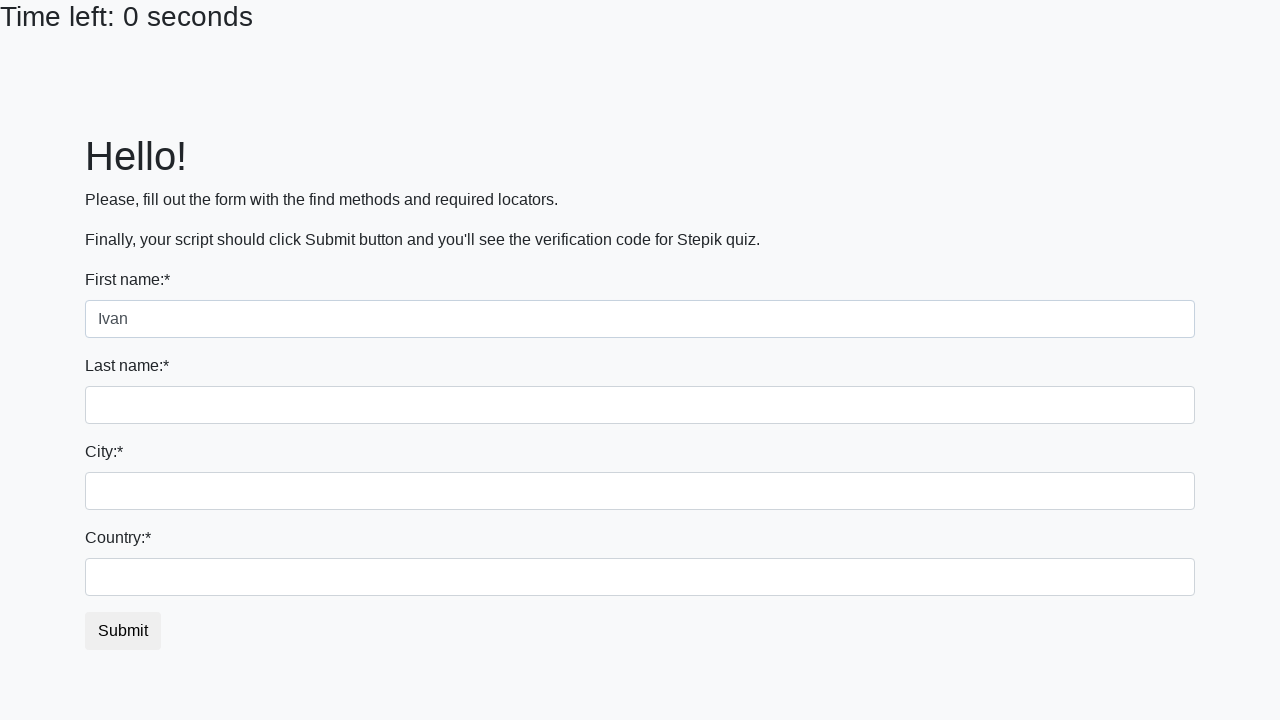

Filled last name field with 'Petrov' on input[name='last_name']
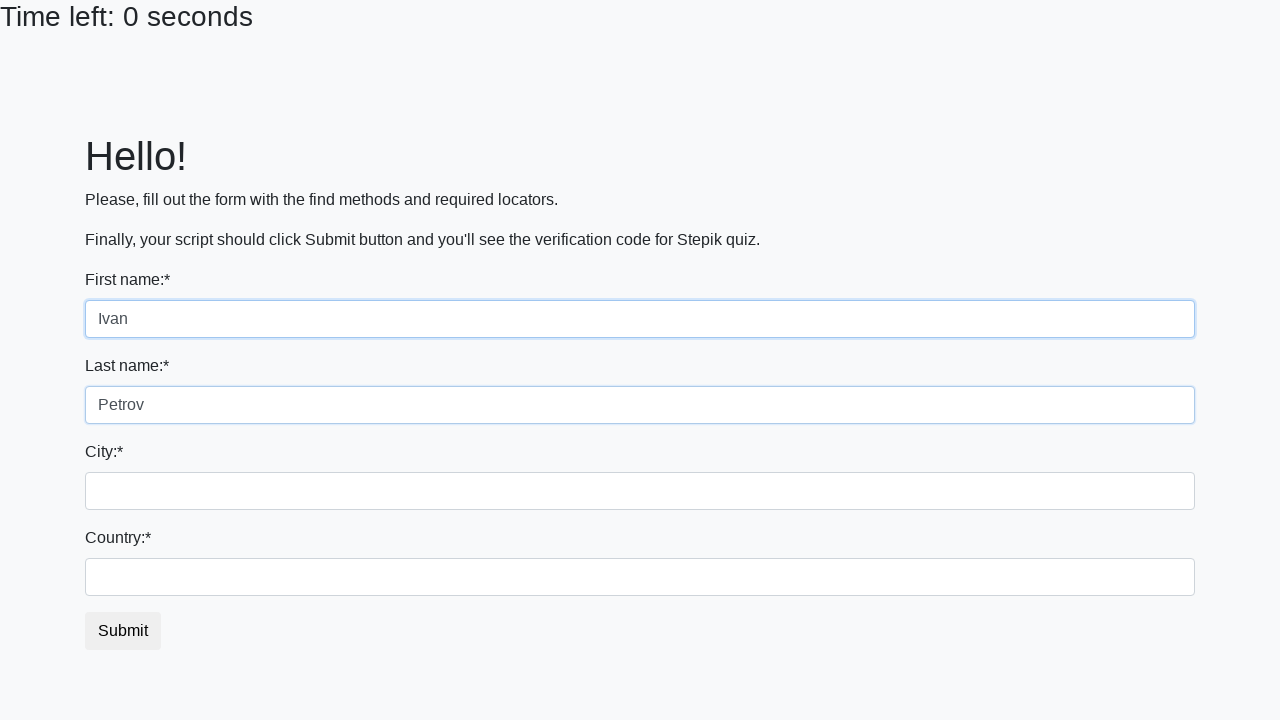

Filled city field with 'Smolensk' on .city
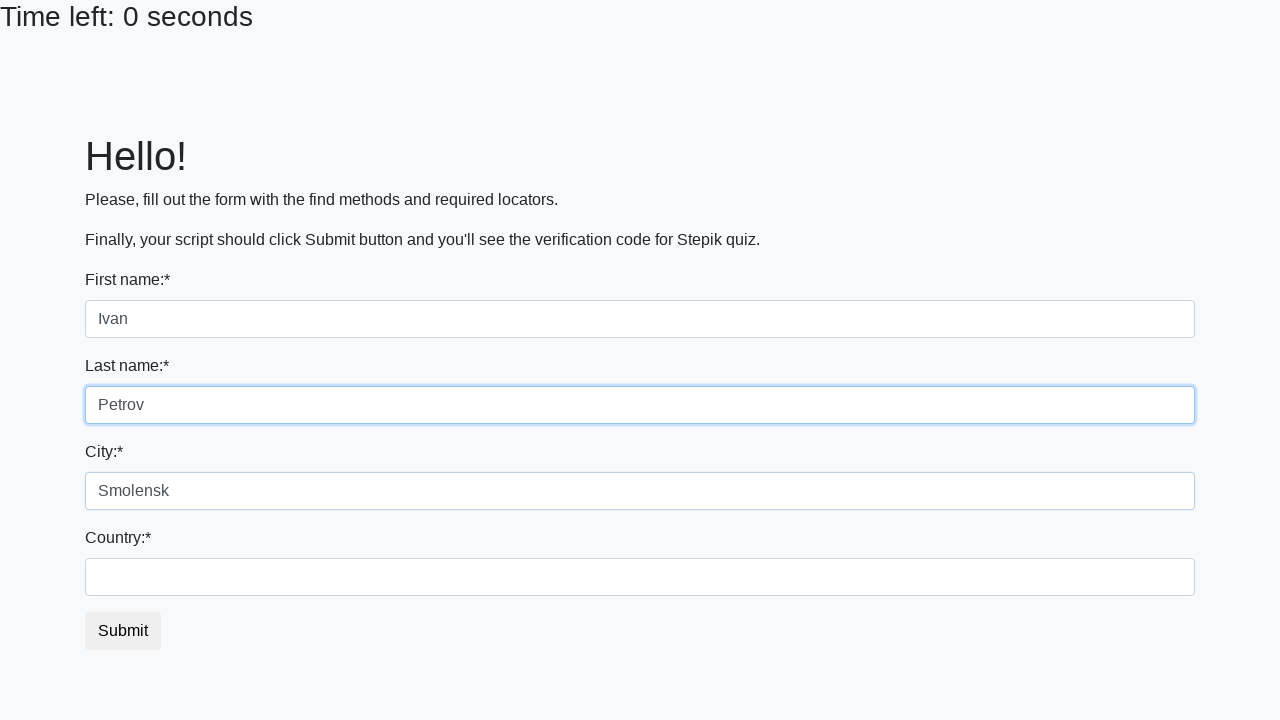

Filled country field with 'Russia' on #country
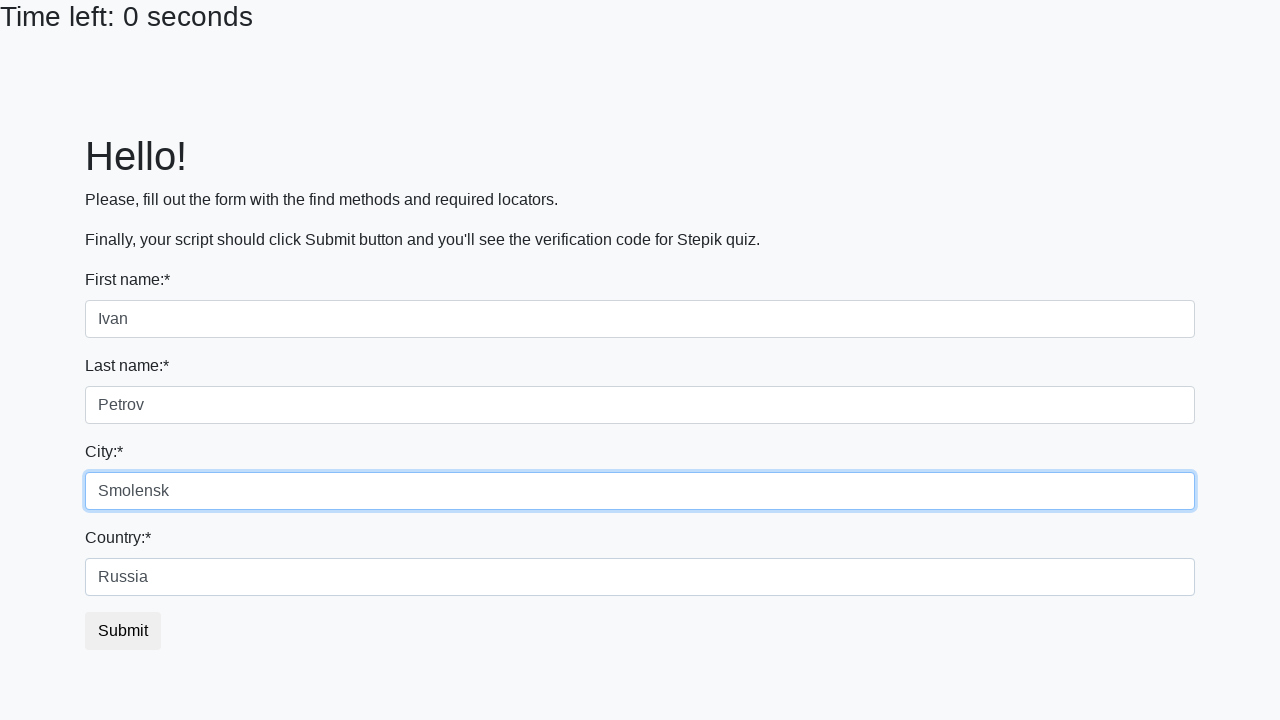

Clicked submit button to submit the form at (123, 631) on button.btn
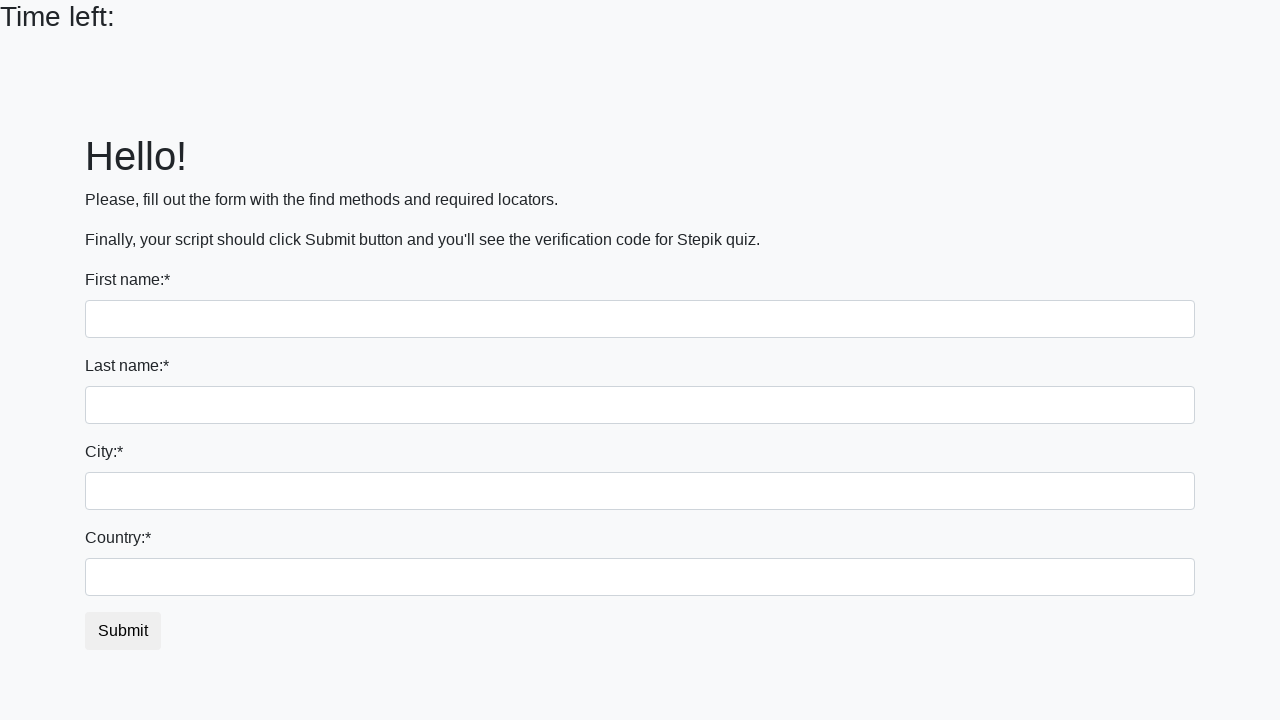

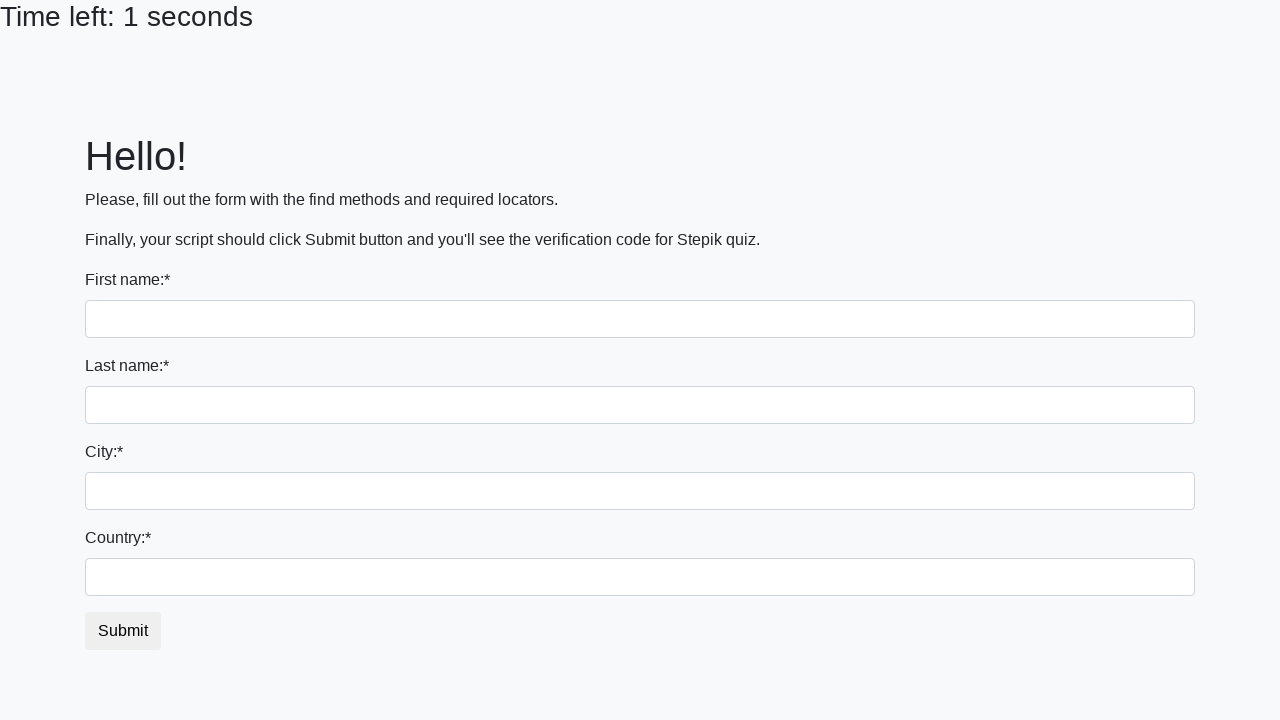